Tests registration form by filling in first name, last name, and email fields, then submitting and verifying the success message

Starting URL: http://suninjuly.github.io/registration1.html

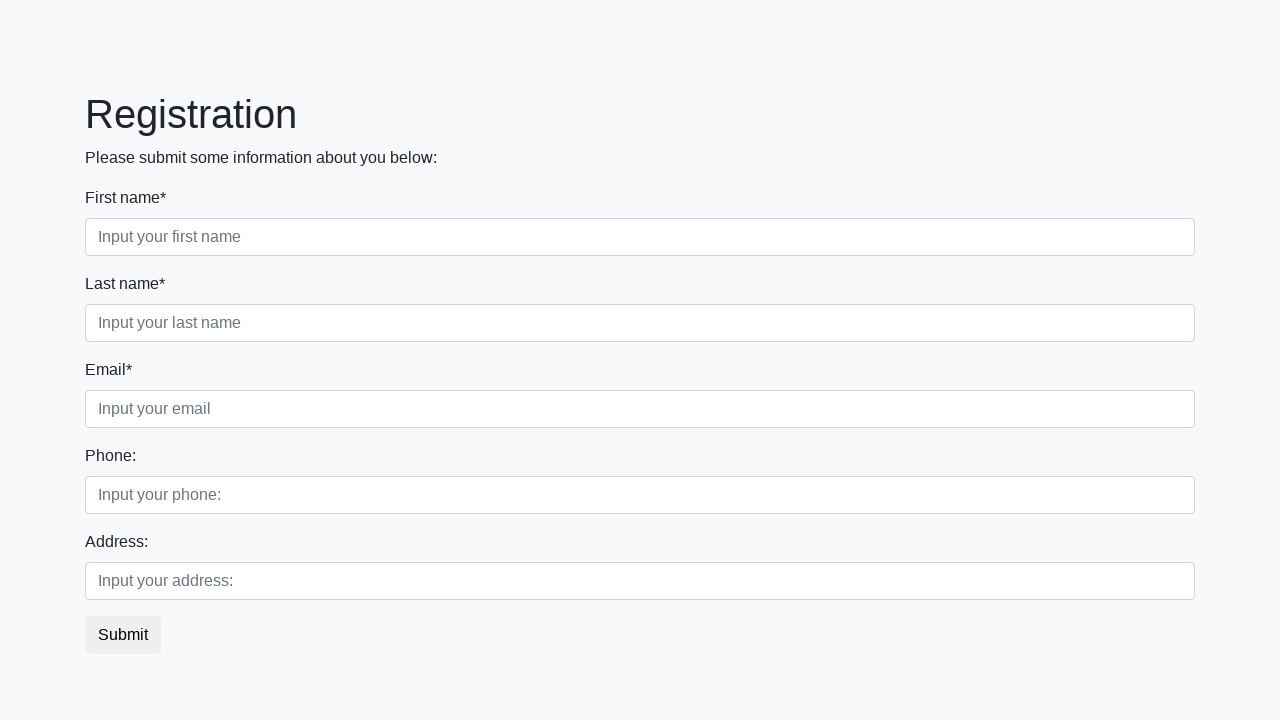

Filled first name field with 'Roman' on //div[@class="first_block"]//input[@class="form-control first"]
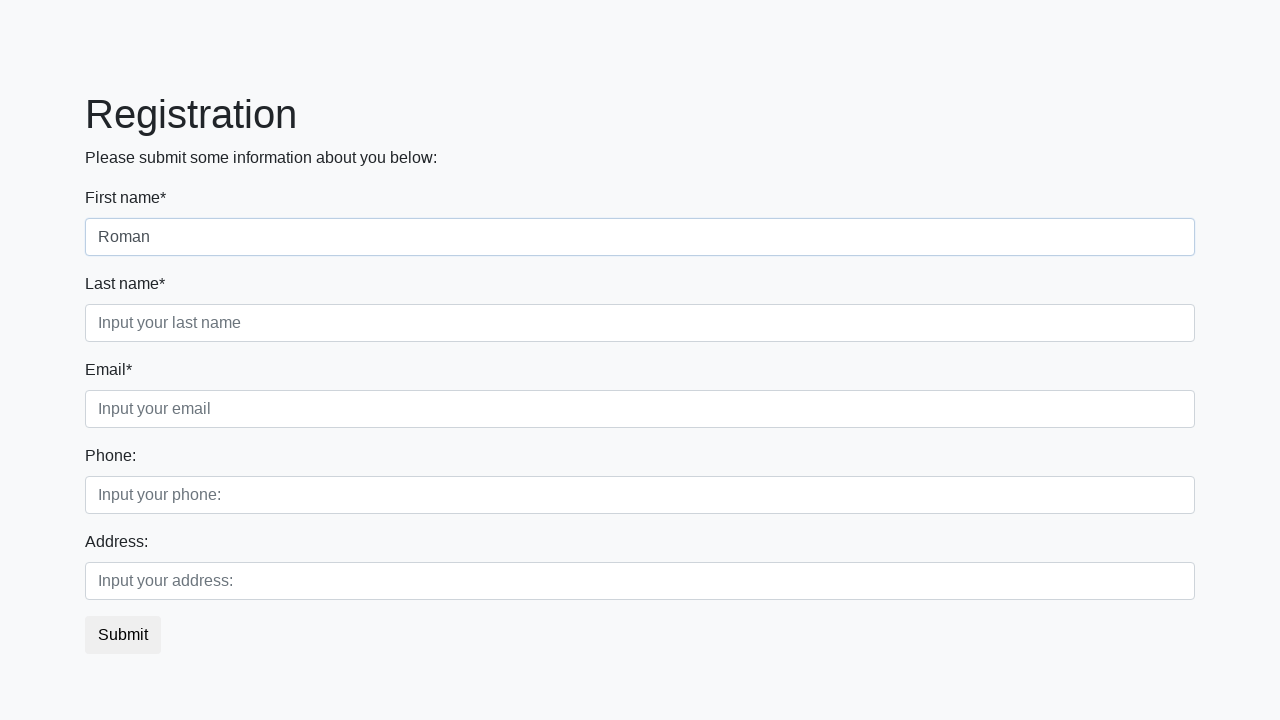

Filled last name field with 'Romanow' on //div[@class="first_block"]//input[@class="form-control second"]
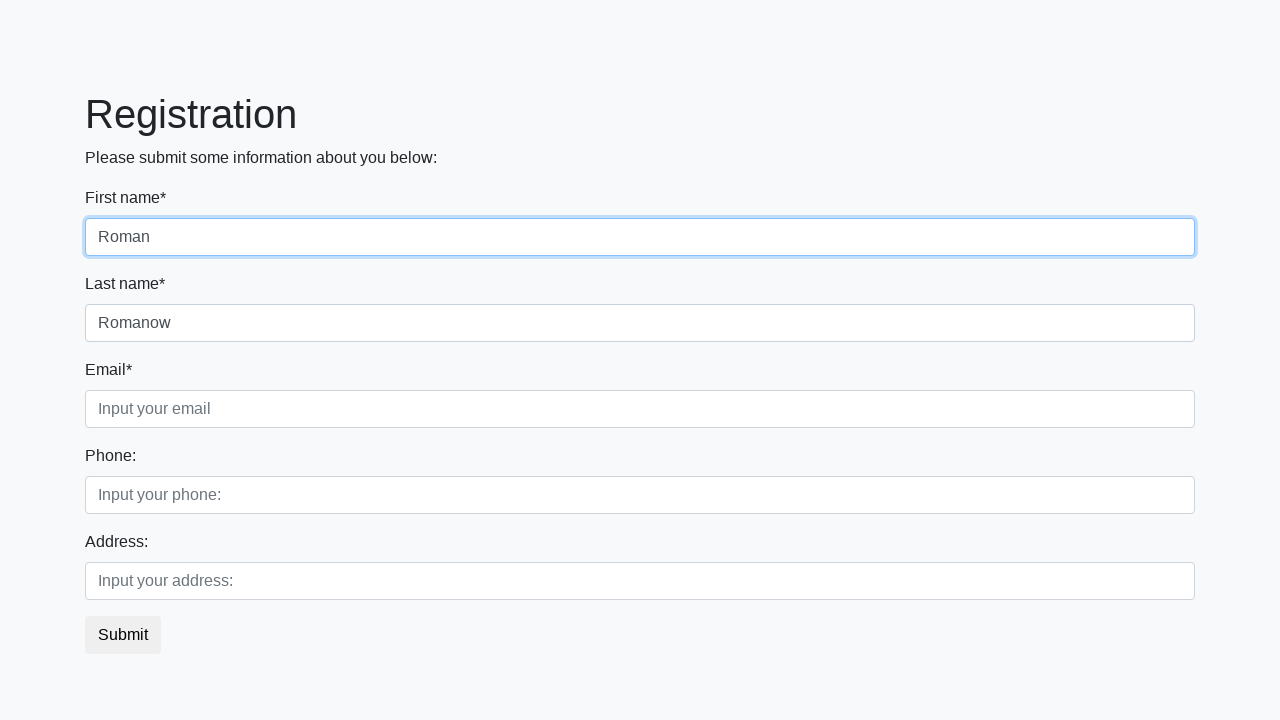

Filled email field with 'Roma@mail.ru' on //div[@class="first_block"]//input[@class="form-control third"]
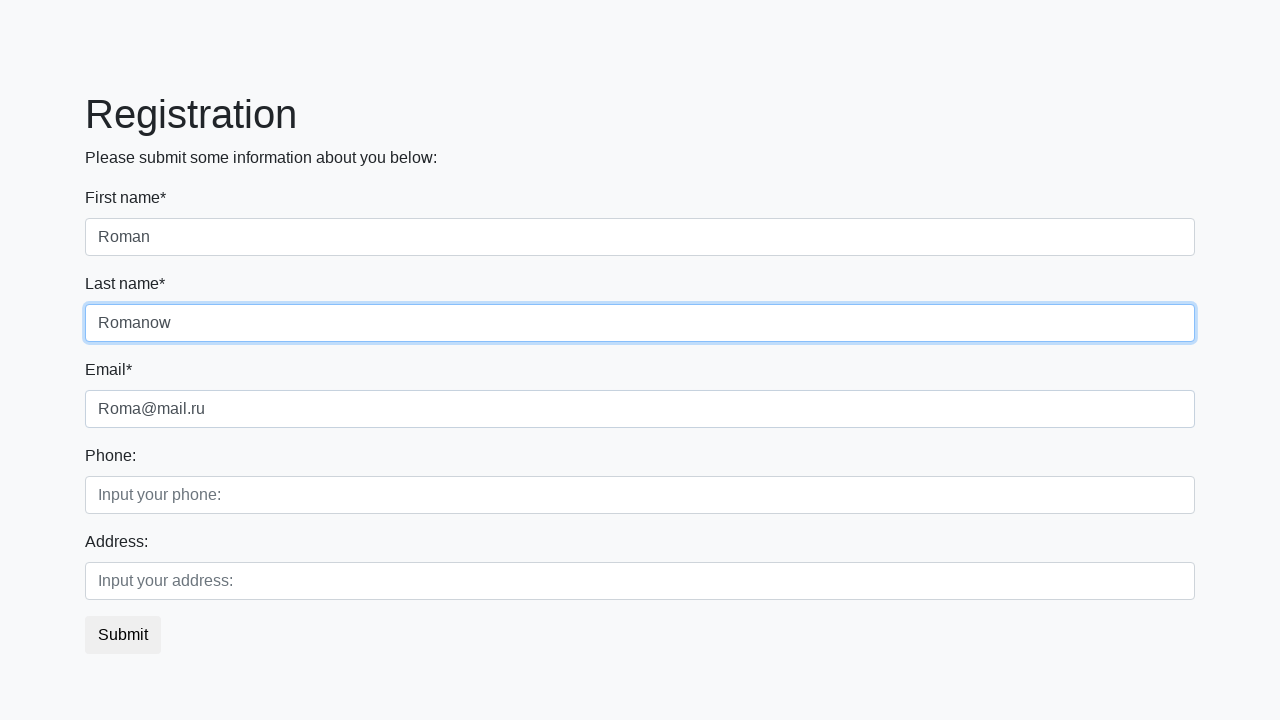

Clicked submit button to register at (123, 635) on xpath=//button
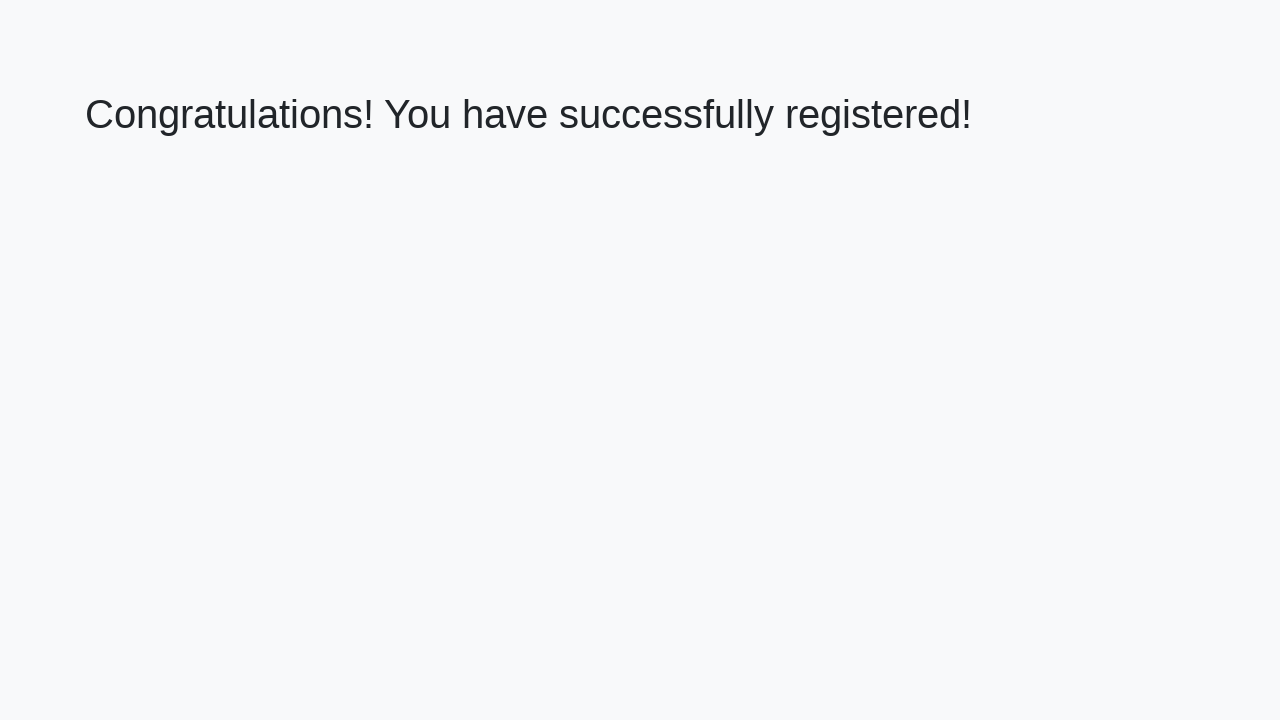

Success message heading loaded
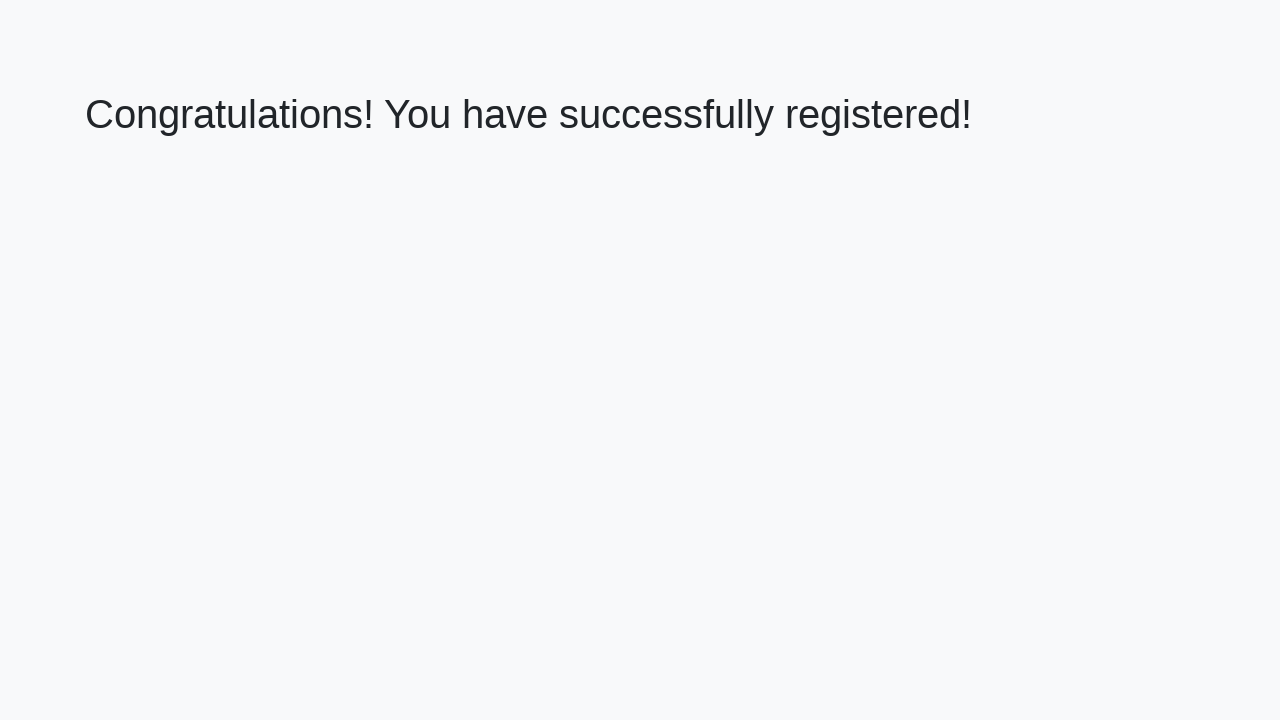

Retrieved success message text: 'Congratulations! You have successfully registered!'
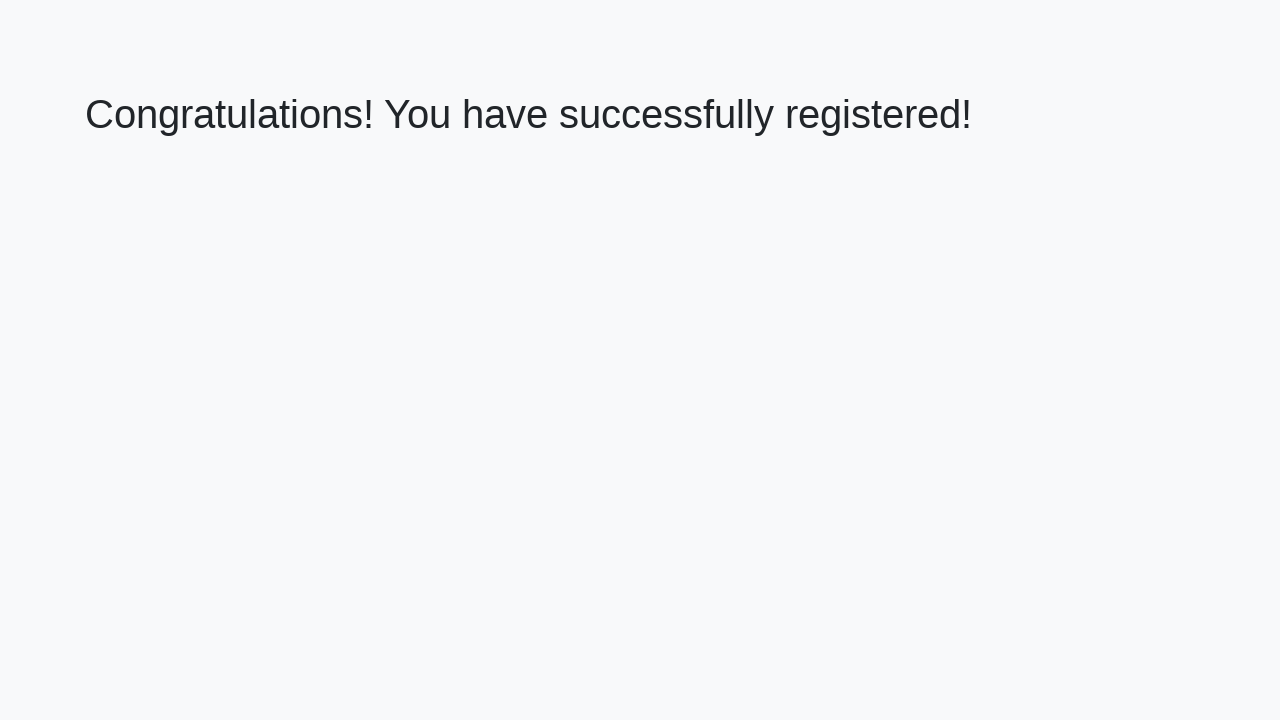

Verified success message matches expected registration confirmation
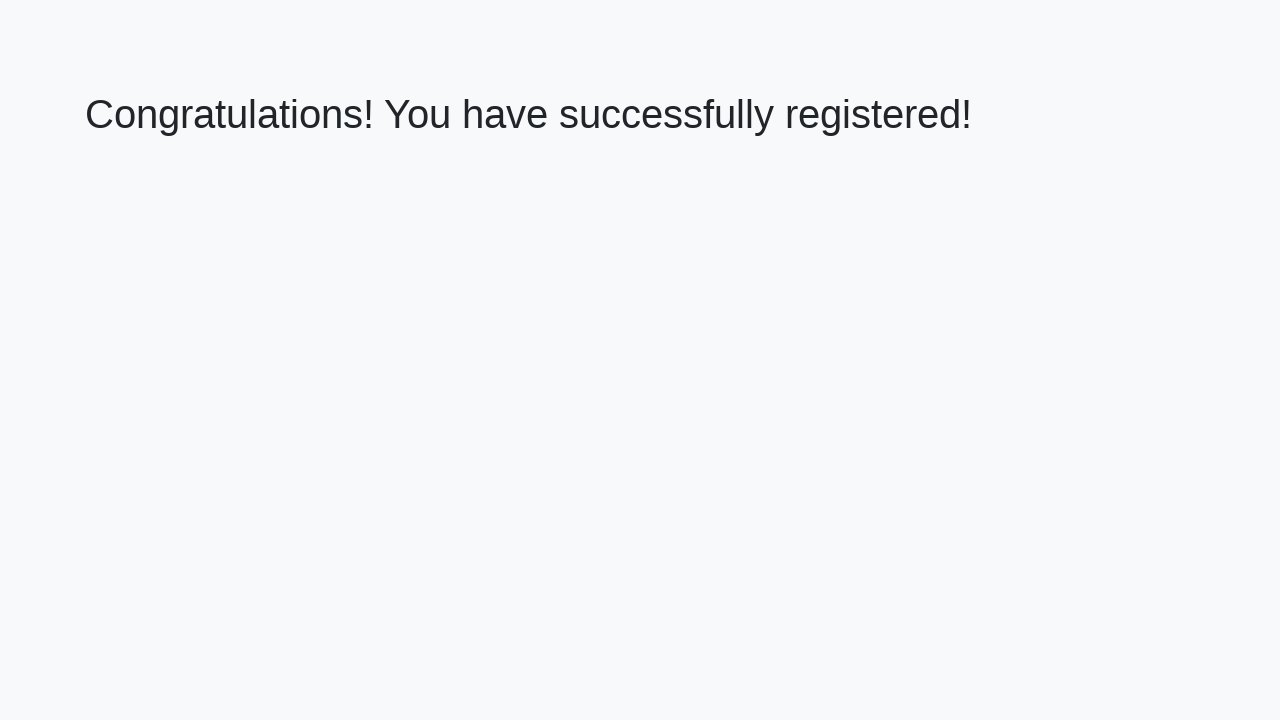

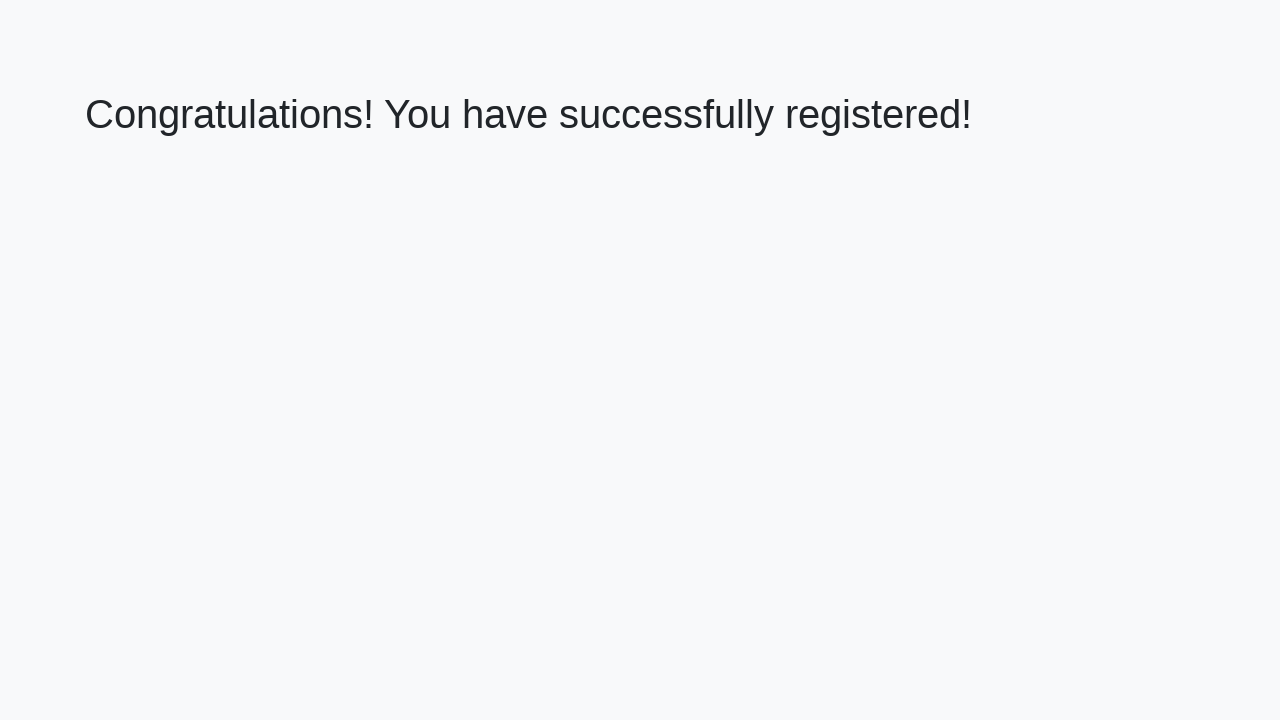